Tests web table checkbox interaction by selecting checkboxes for specific users (John.Smith and Joe.Root) using XPath navigation through table cells

Starting URL: https://selectorshub.com/xpath-practice-page/

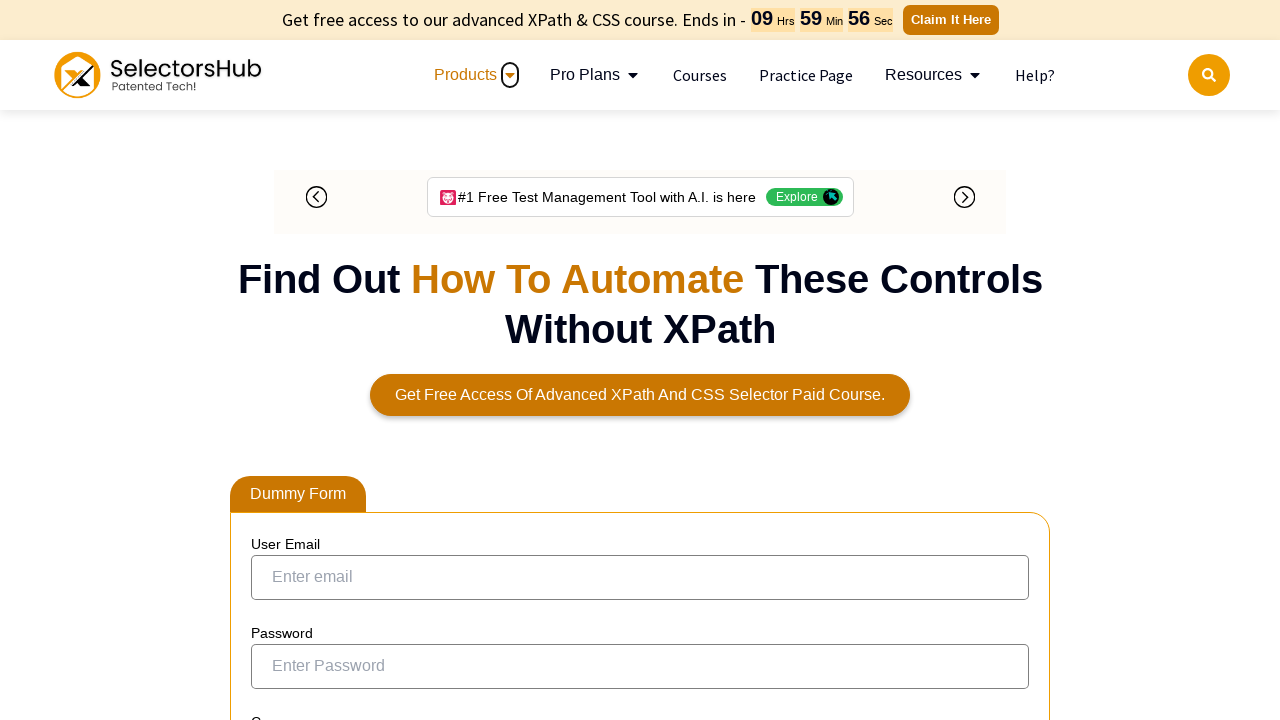

Waited for table to load - John.Smith link is visible
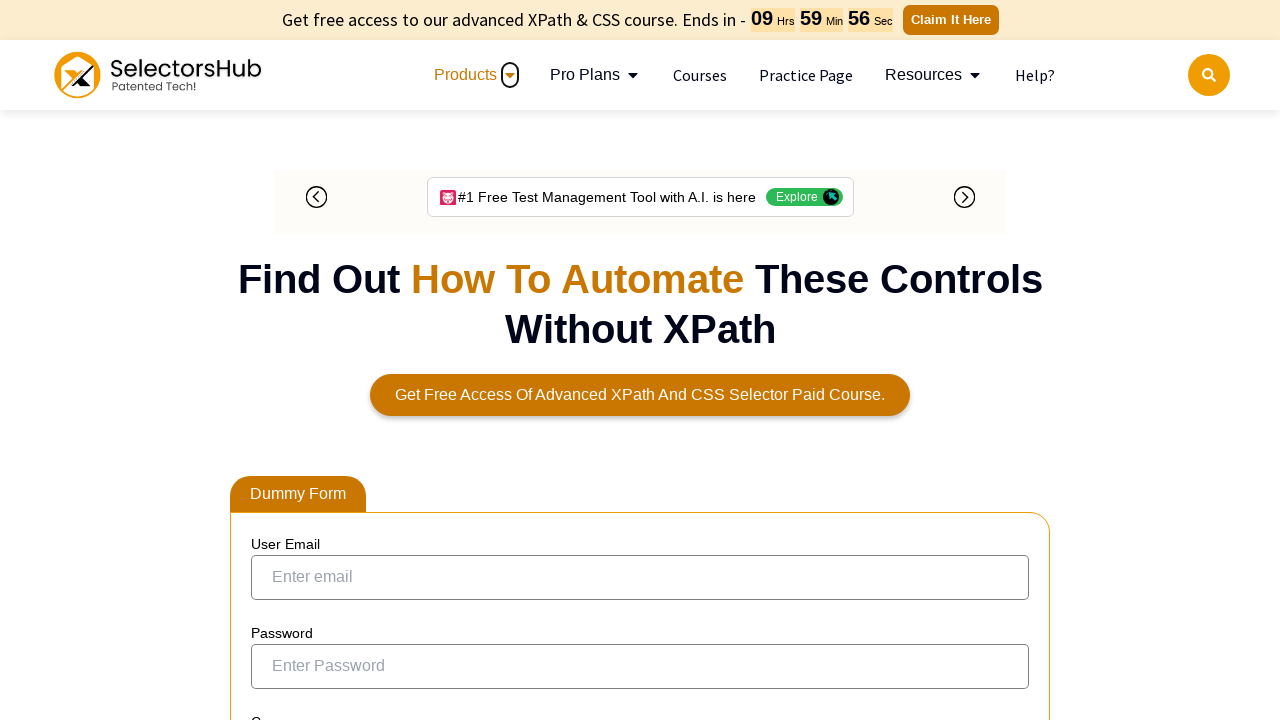

Clicked checkbox for John.Smith at (274, 352) on xpath=//a[text()='John.Smith']/parent::td/preceding-sibling::td/input
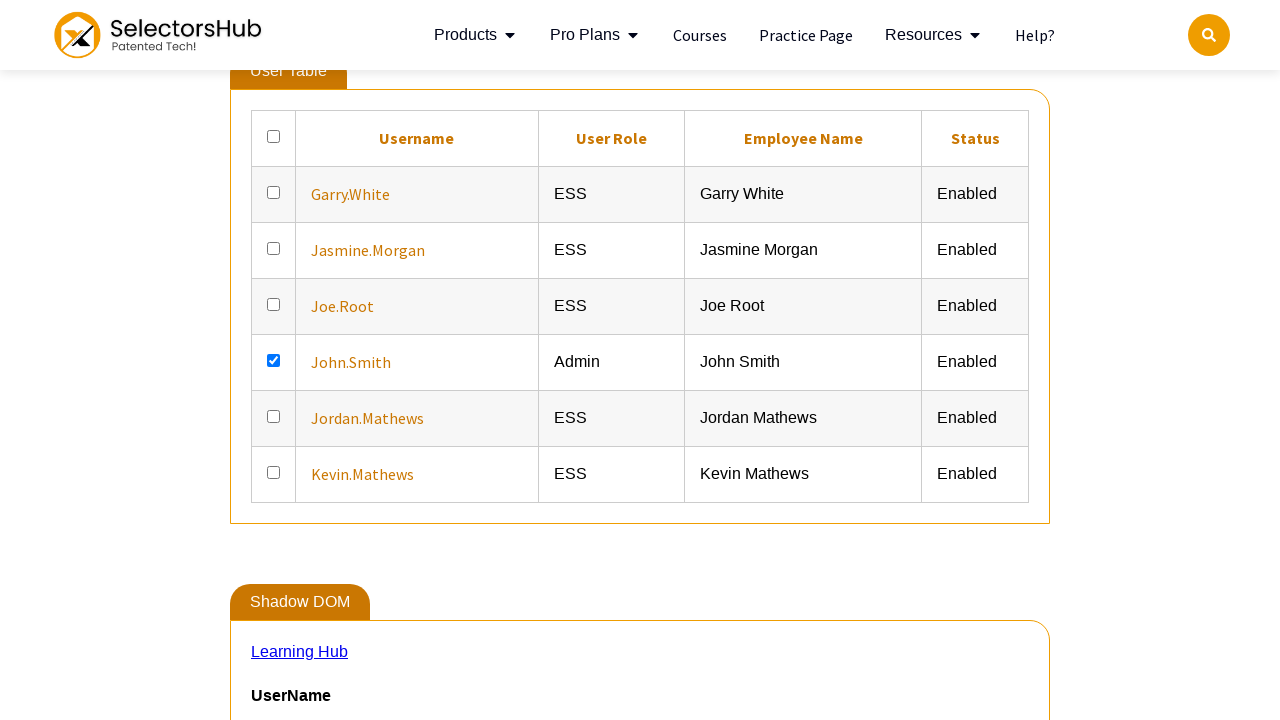

Clicked checkbox for John.Smith again to toggle state at (274, 360) on xpath=//a[text()='John.Smith']/parent::td/preceding-sibling::td/input
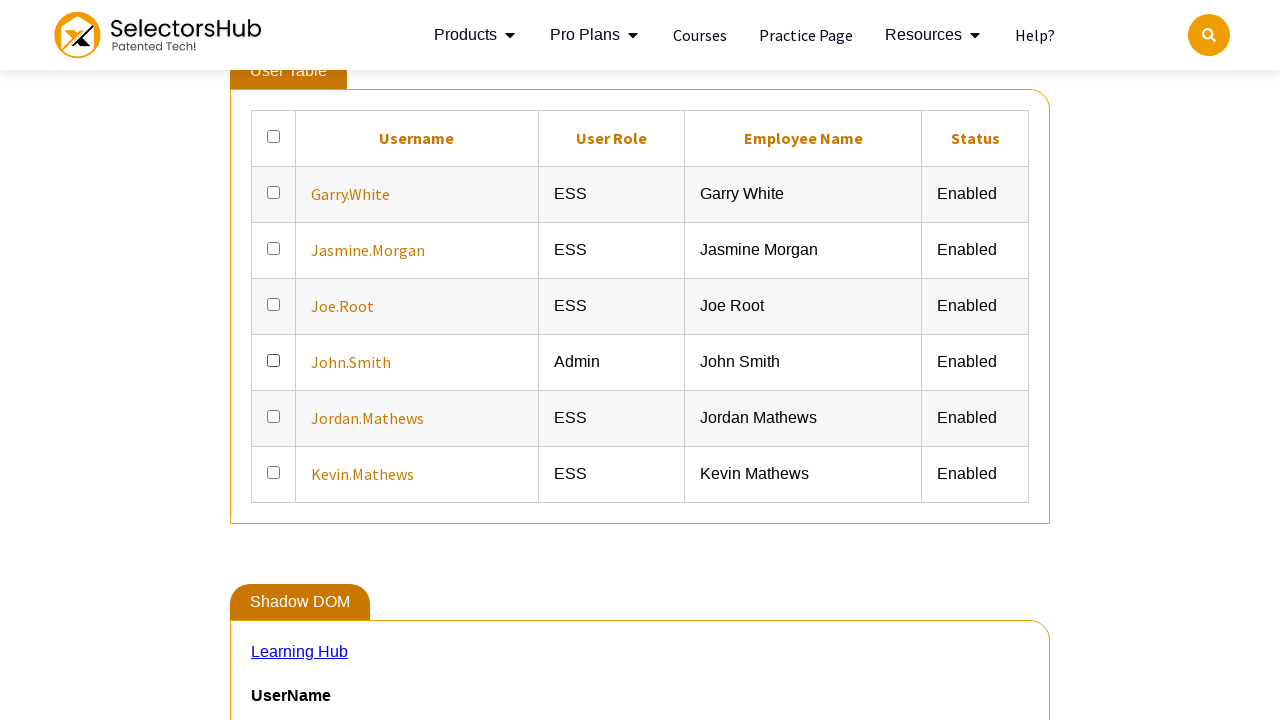

Clicked checkbox for Joe.Root at (274, 304) on xpath=//a[text()='Joe.Root']/parent::td/preceding-sibling::td/input
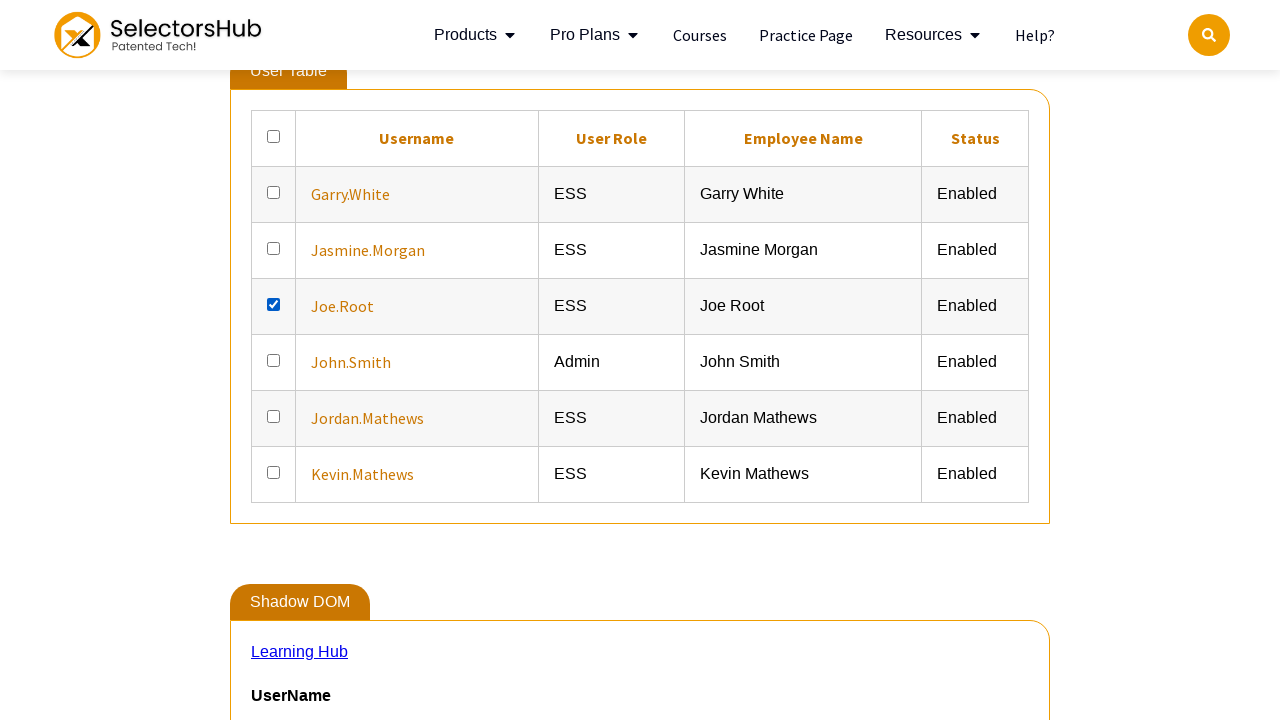

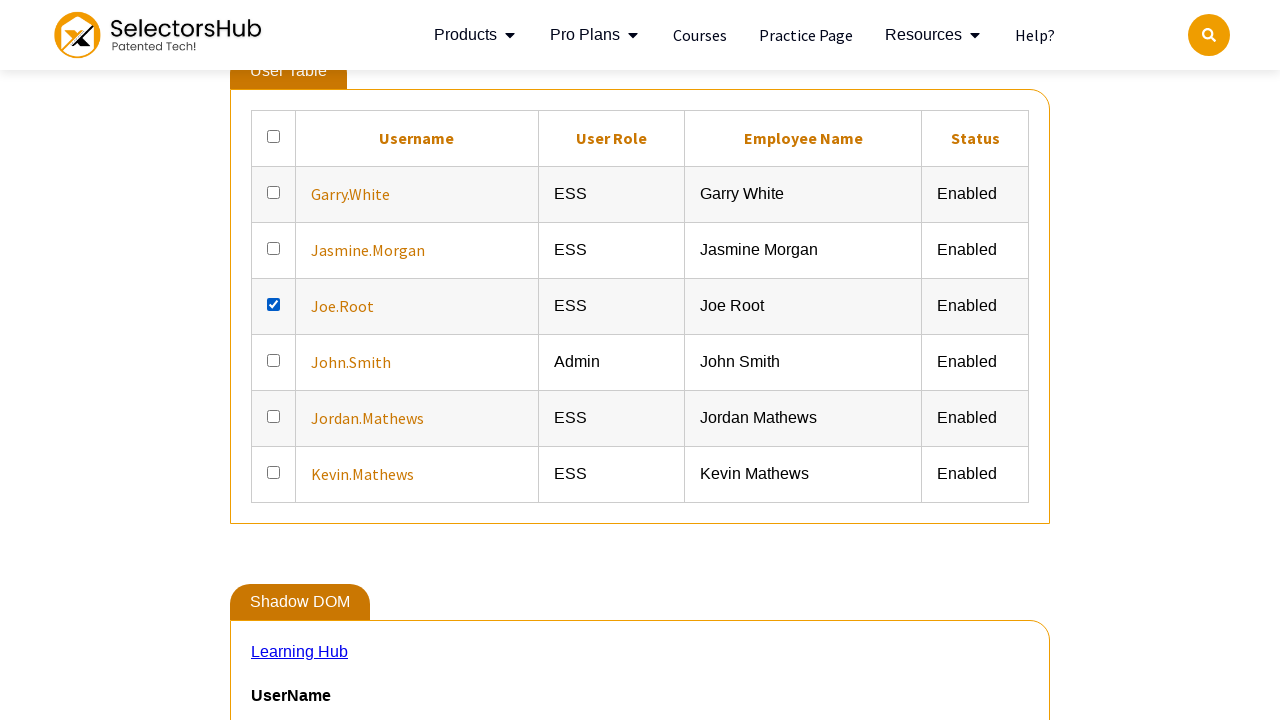